Tests a registration form by filling required fields (first name, last name, and a third field) and submitting the form, then verifies successful registration by checking for a congratulations message.

Starting URL: http://suninjuly.github.io/registration1.html

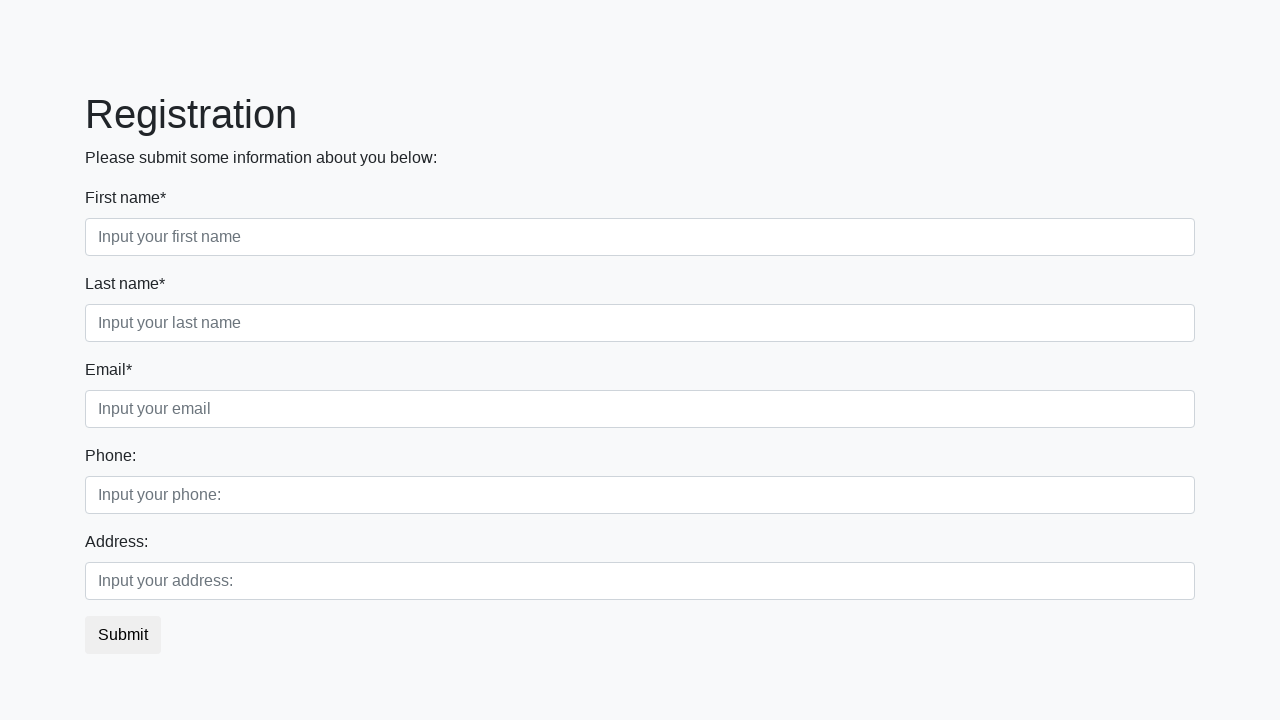

Filled first name field with 'John' on .first:required
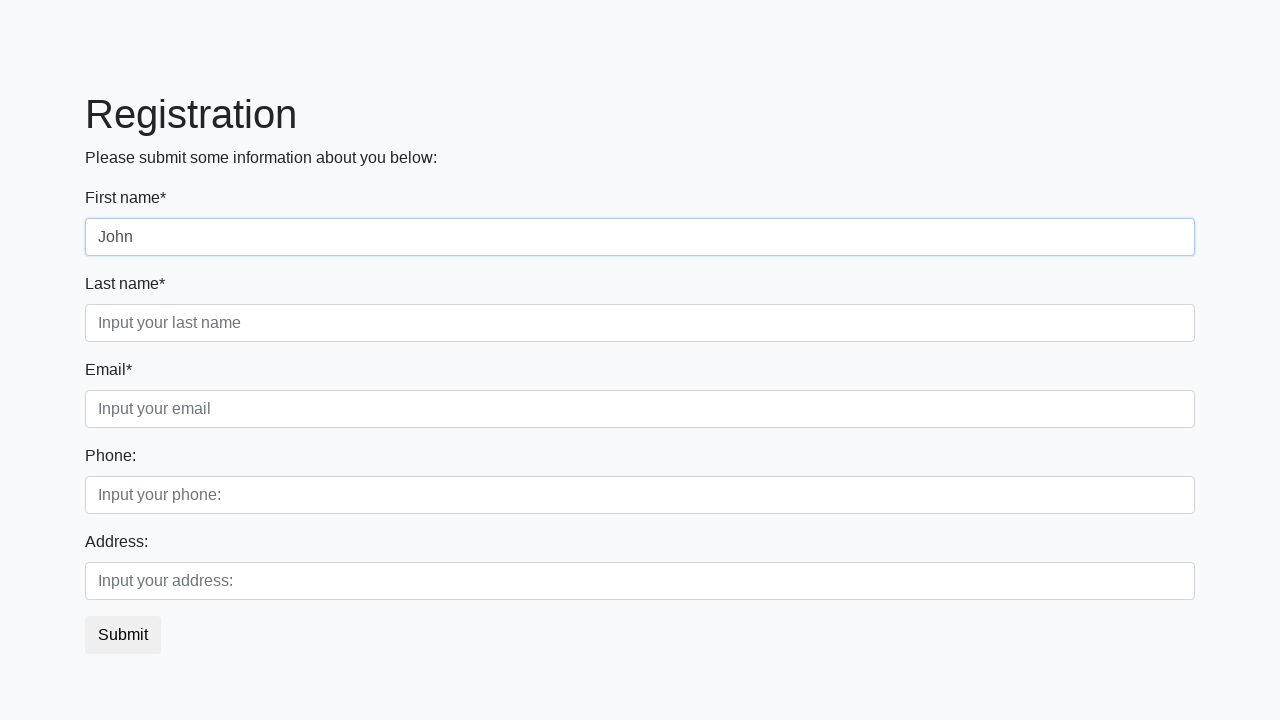

Filled last name field with 'Doe' on .second:required
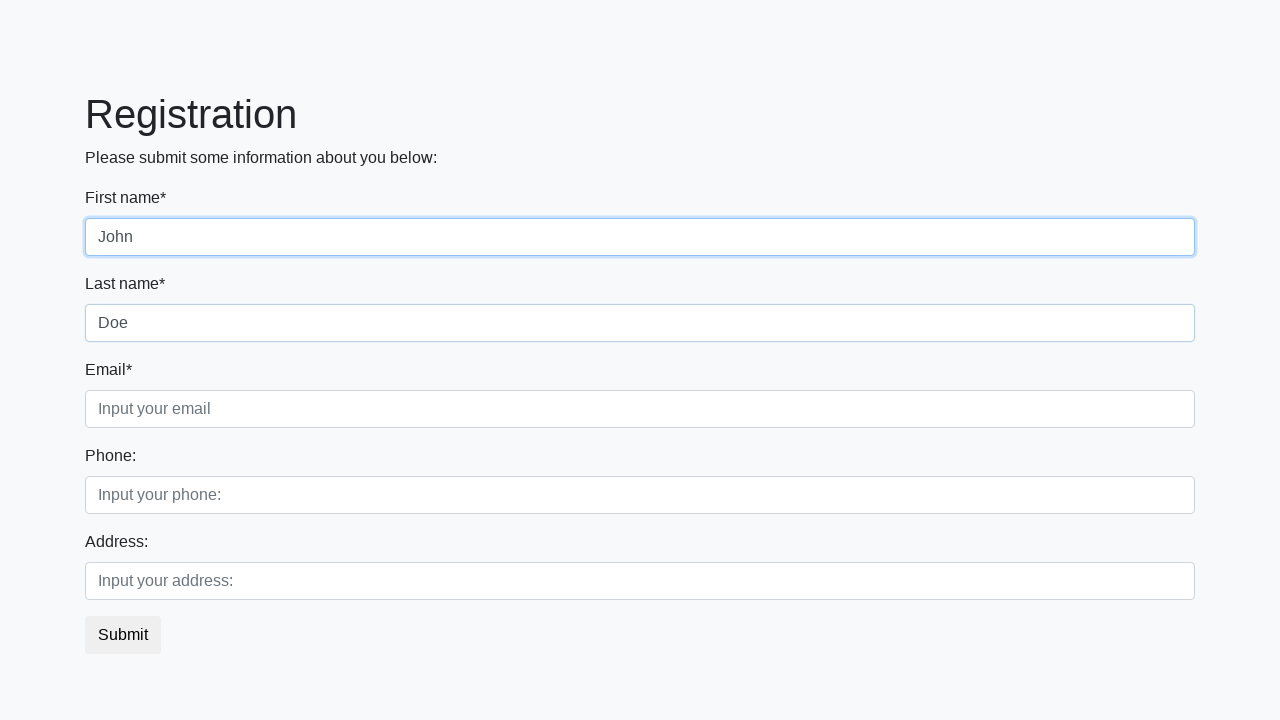

Filled email field with 'sample@email.com' on .third:required
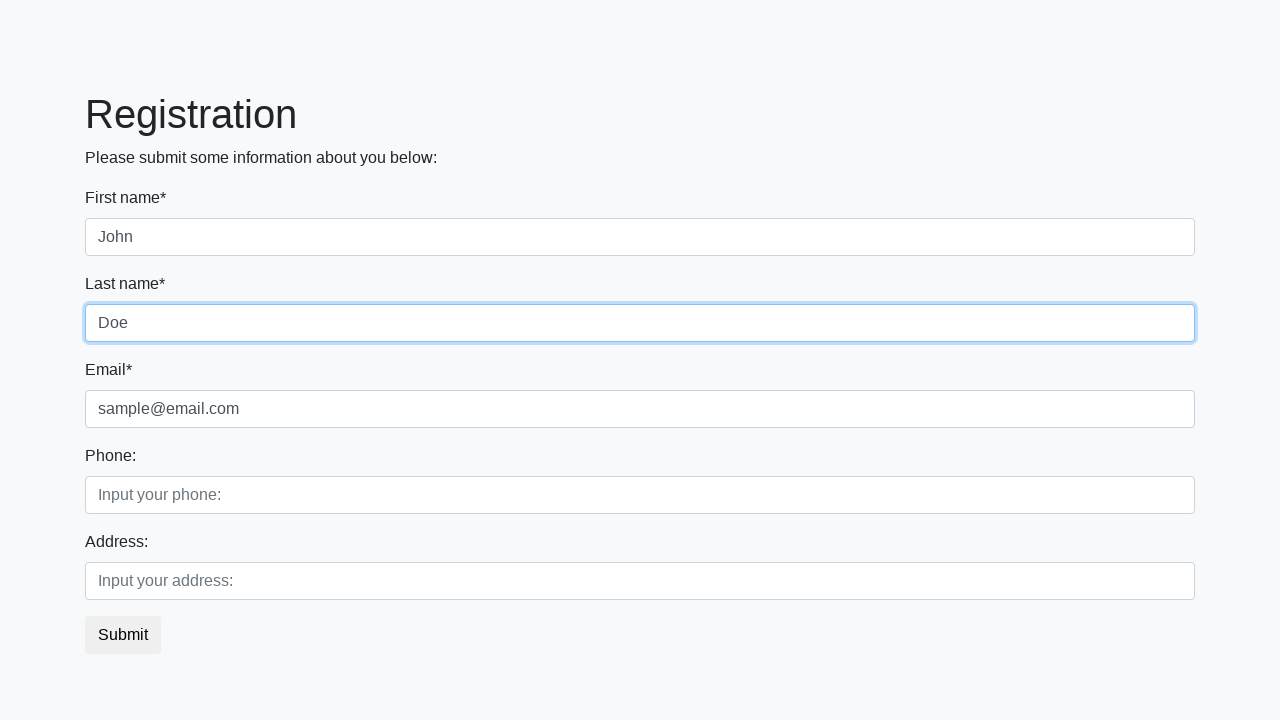

Clicked submit button to register at (123, 635) on button.btn
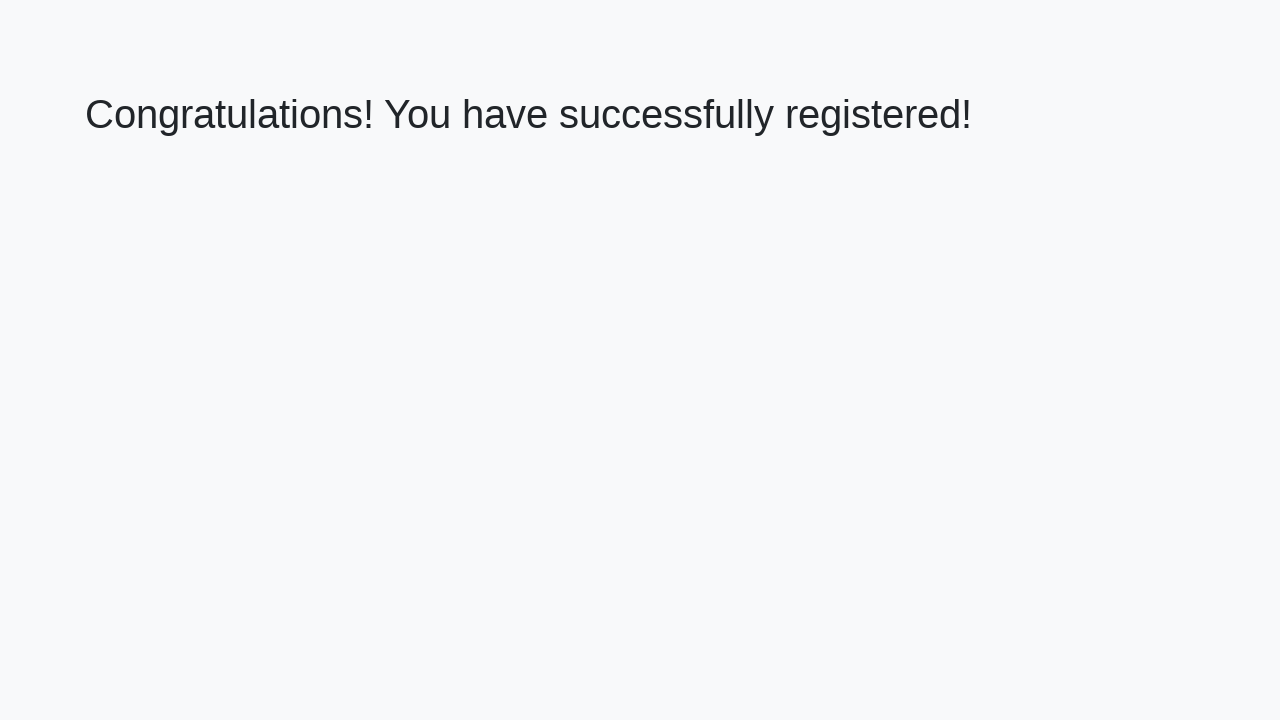

Registration successful - congratulations message appeared
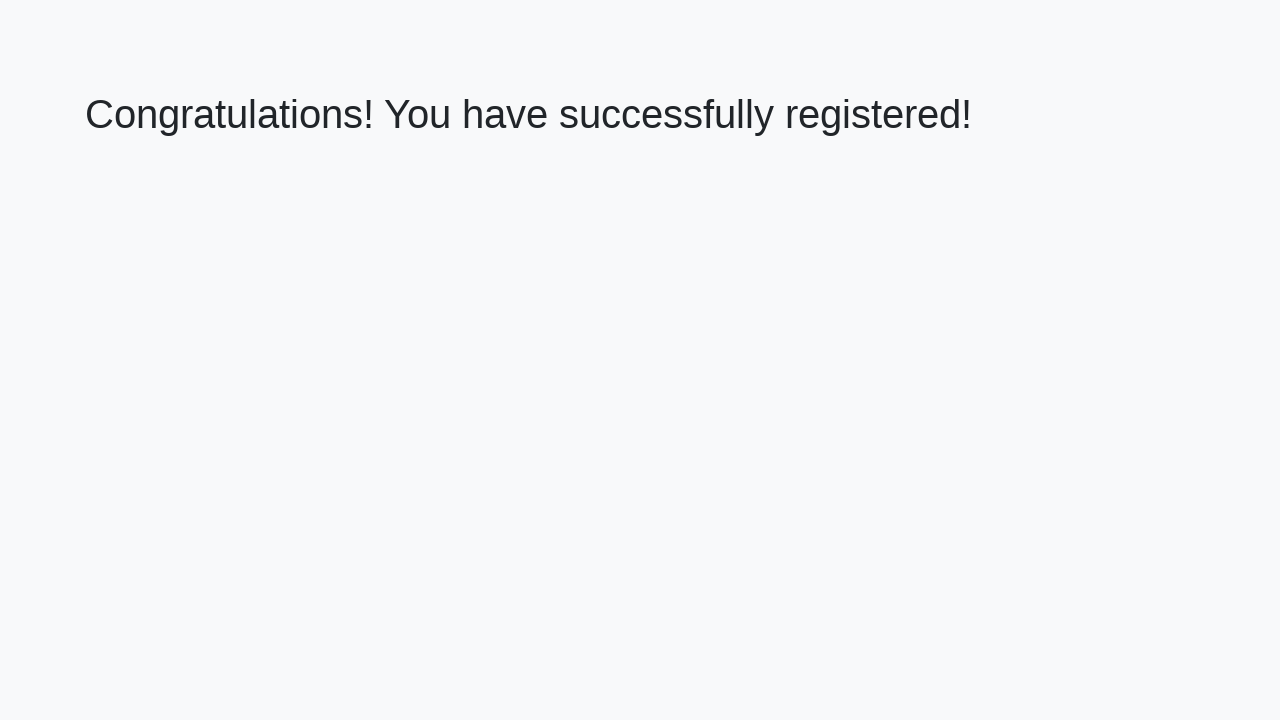

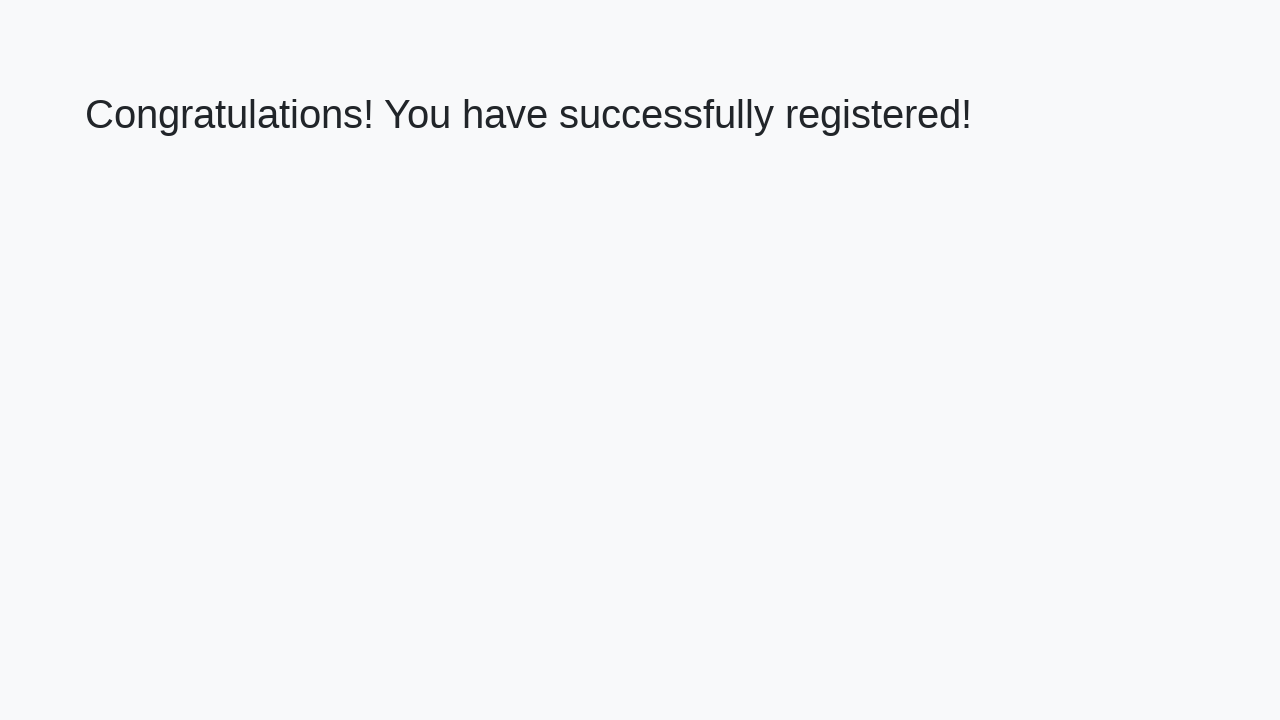